Tests scrolling functionality on a practice automation page by scrolling the page and a scrollable table element, then verifying that table data is accessible.

Starting URL: https://rahulshettyacademy.com/AutomationPractice/

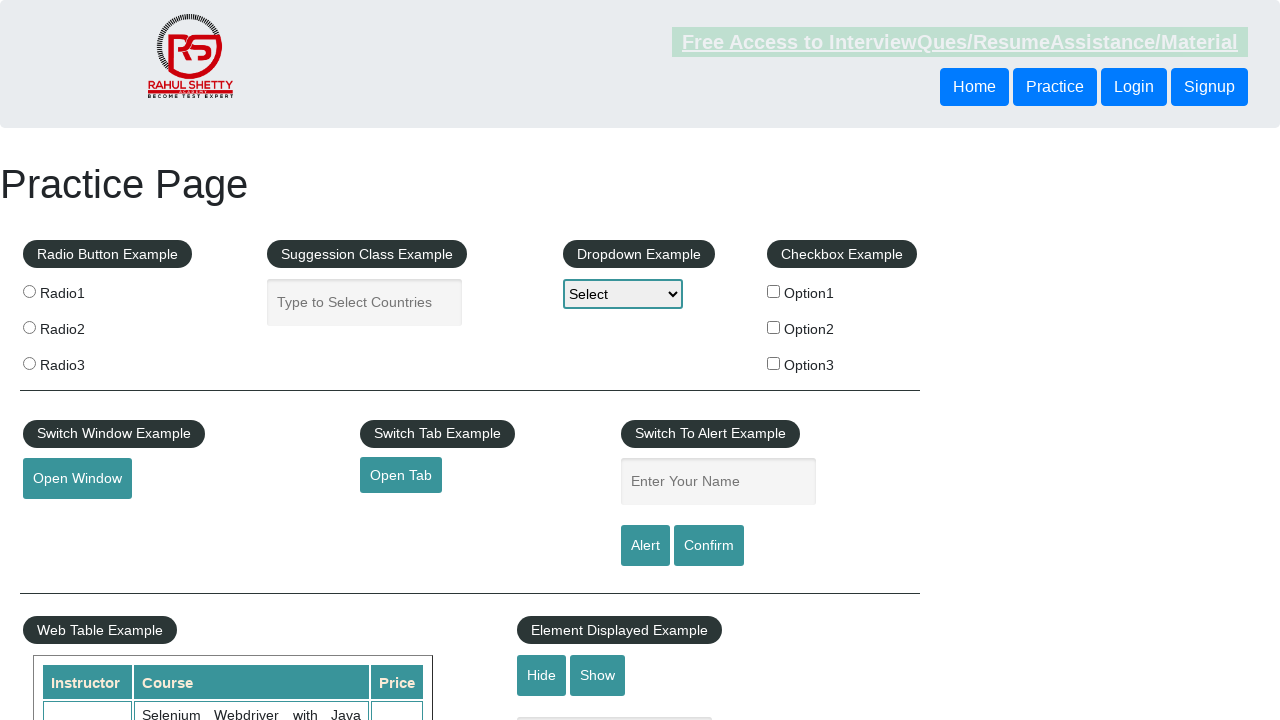

Scrolled page down by 500 pixels
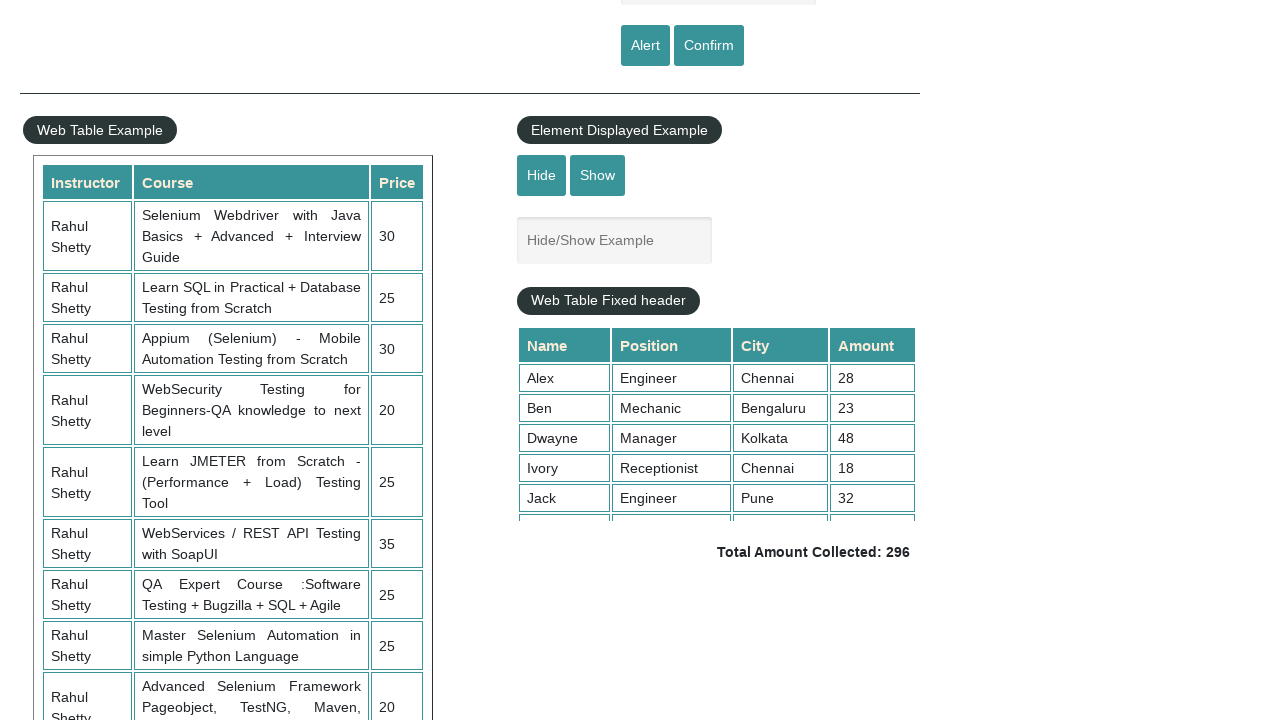

Scrolled table element to the bottom
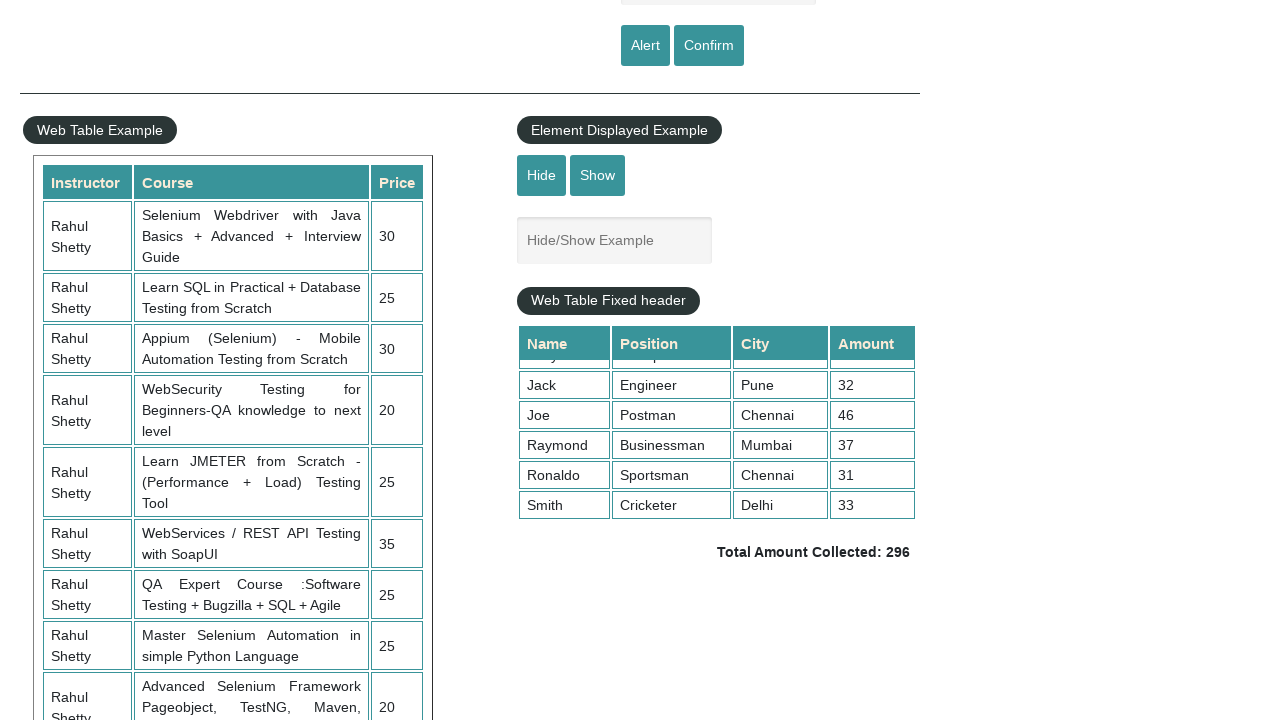

Table values became visible
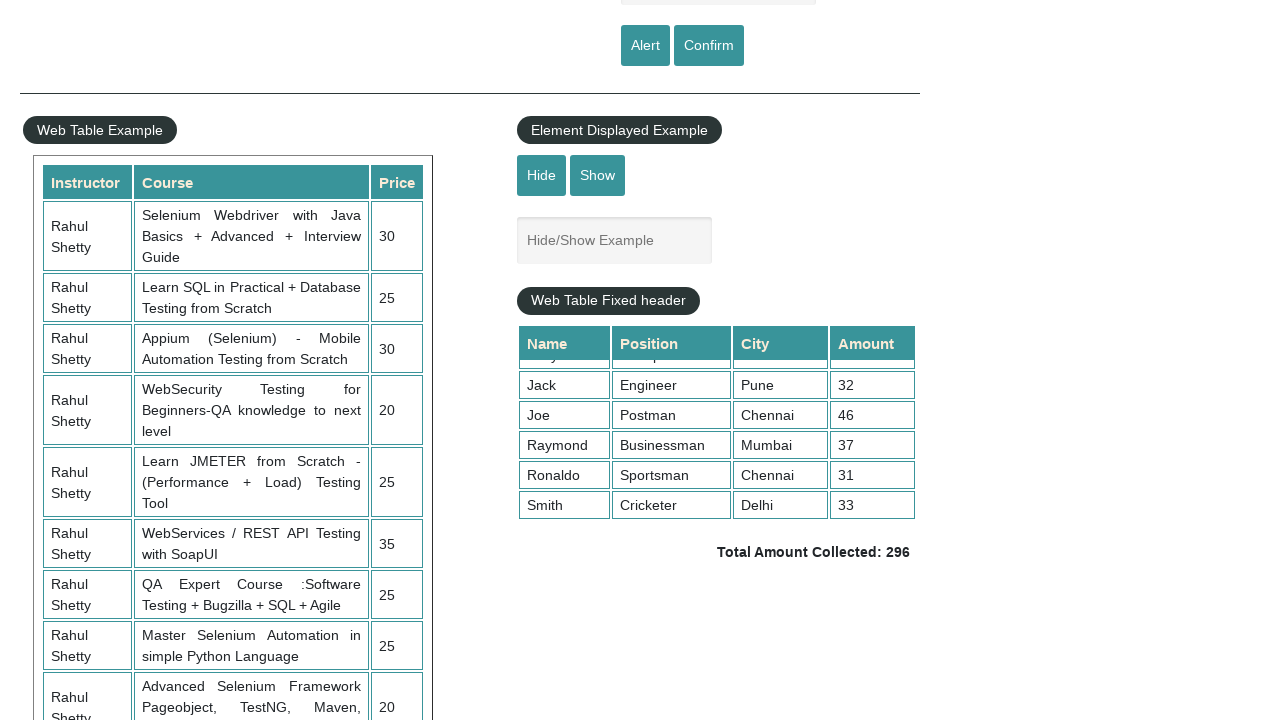

Total amount element is present and visible
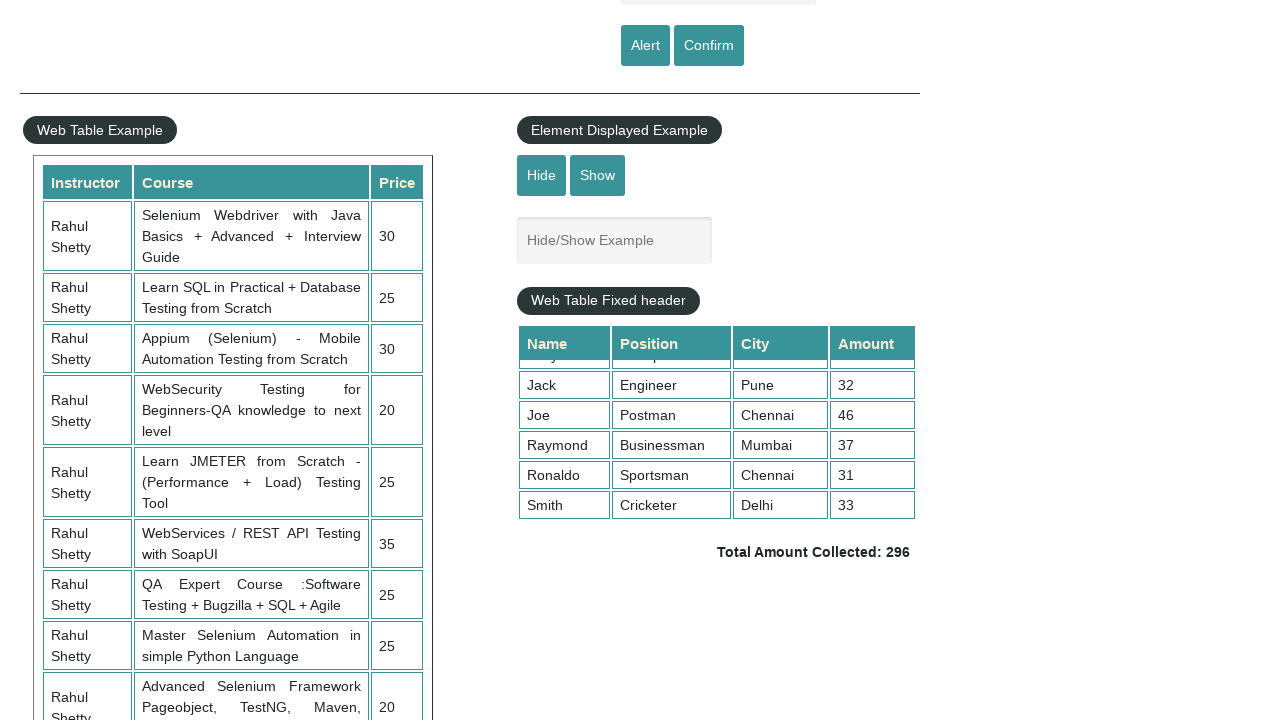

Retrieved all price values from 4th column of table
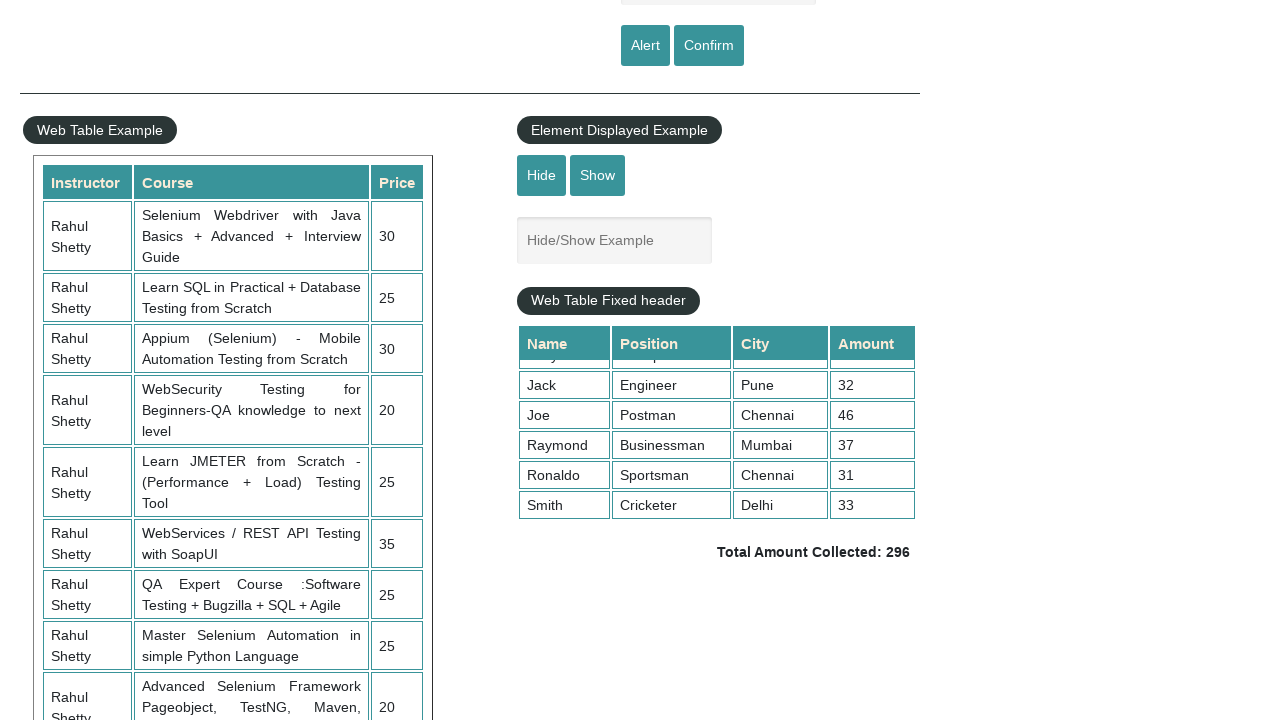

Calculated sum of all price values: 296
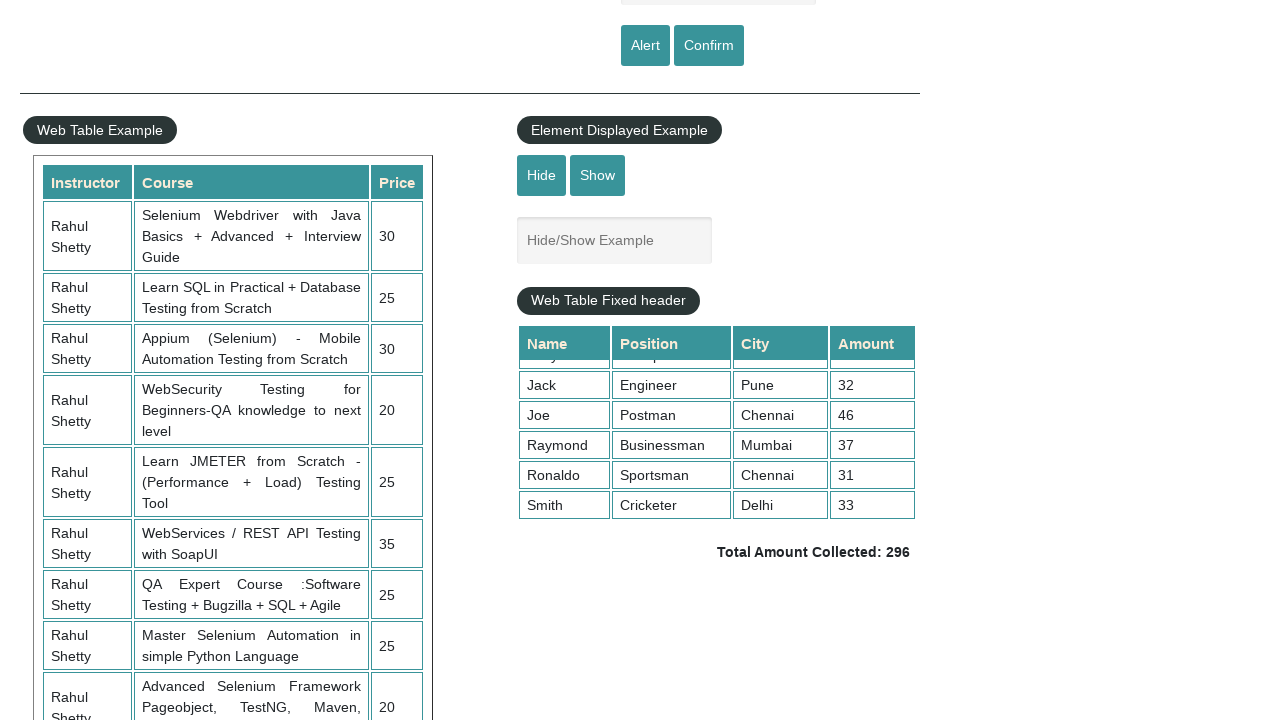

Retrieved displayed total amount: 296
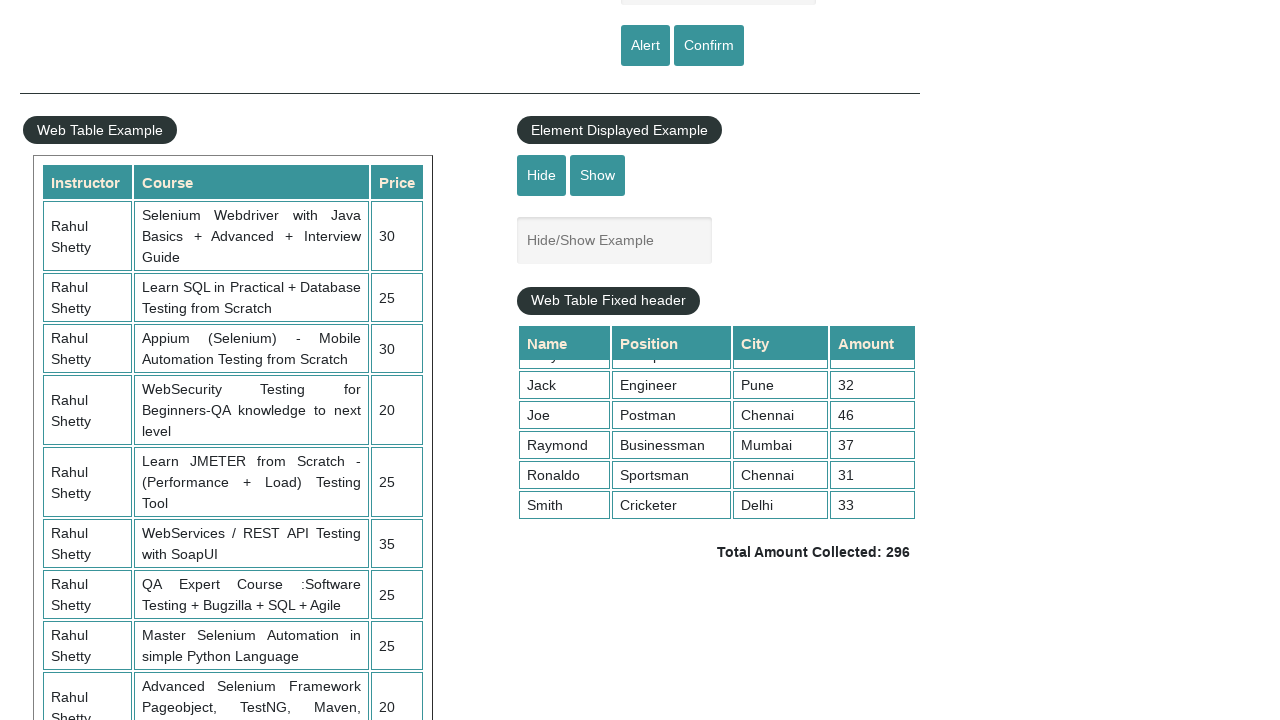

Verified that calculated sum (296) matches displayed total (296)
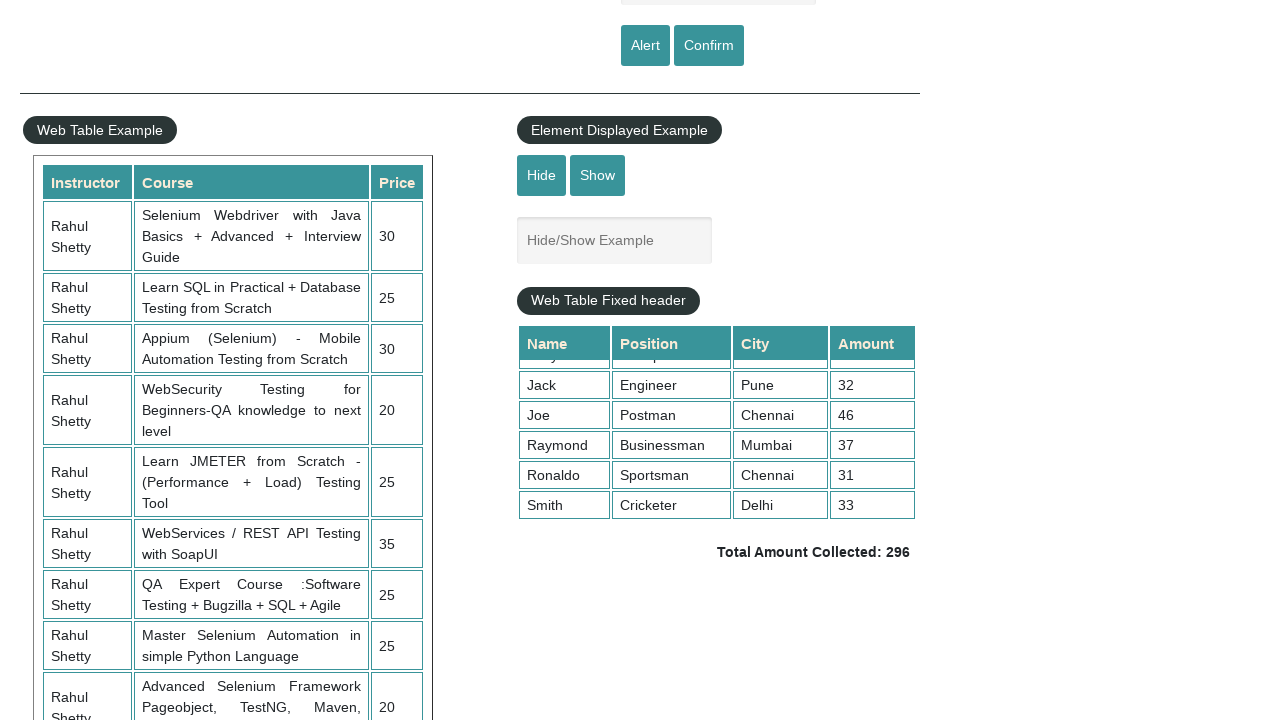

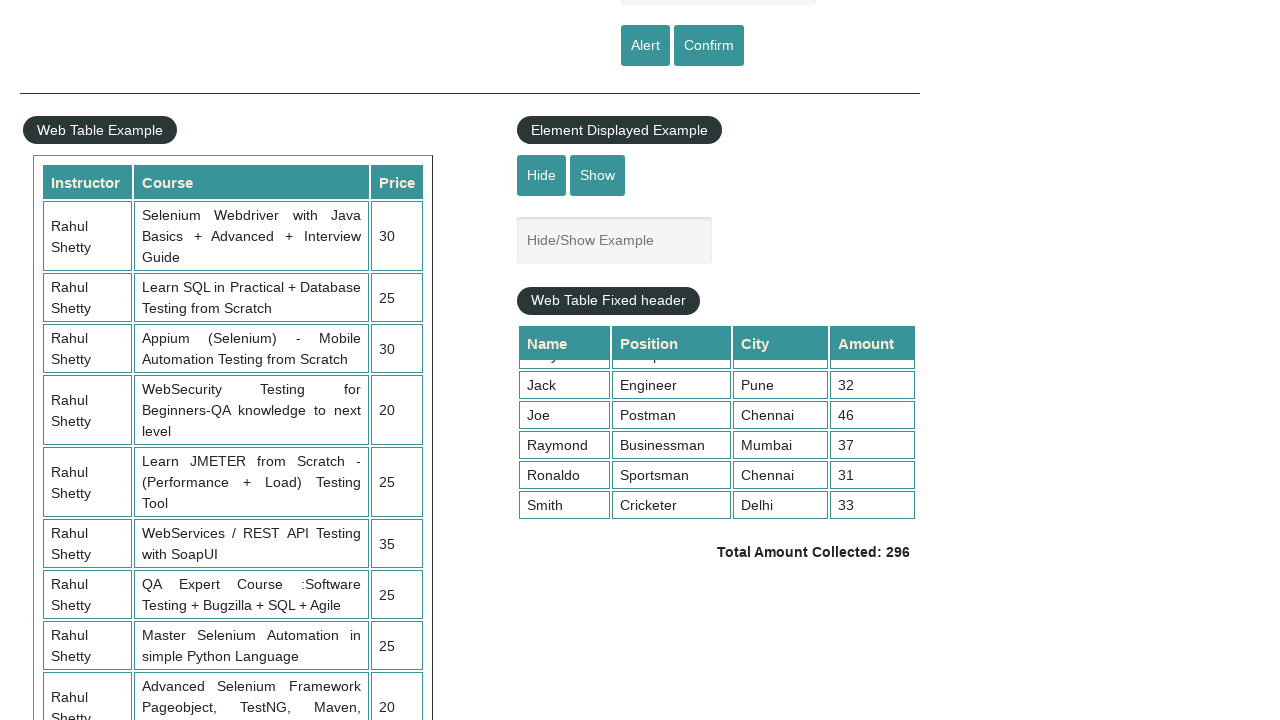